Verifies that clicking the "Make Appointment" button redirects unauthenticated users to the login page

Starting URL: https://katalon-demo-cura.herokuapp.com/

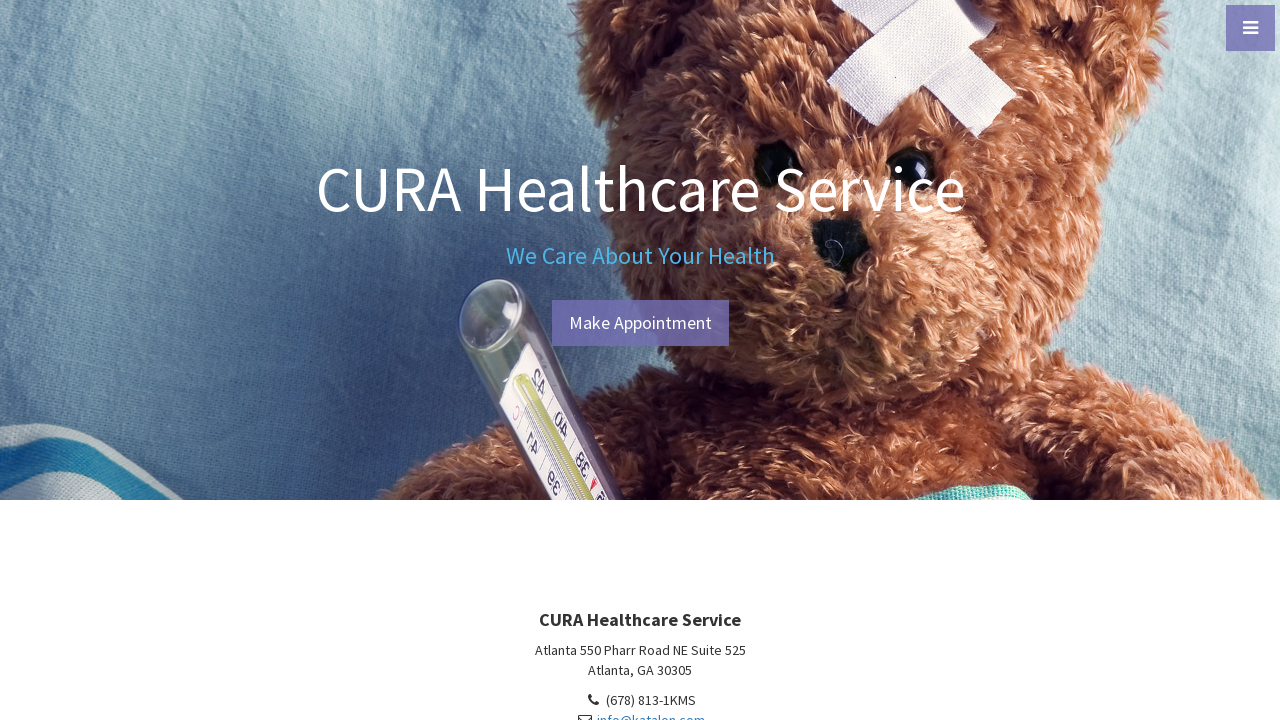

Clicked 'Make Appointment' button at (640, 323) on #btn-make-appointment
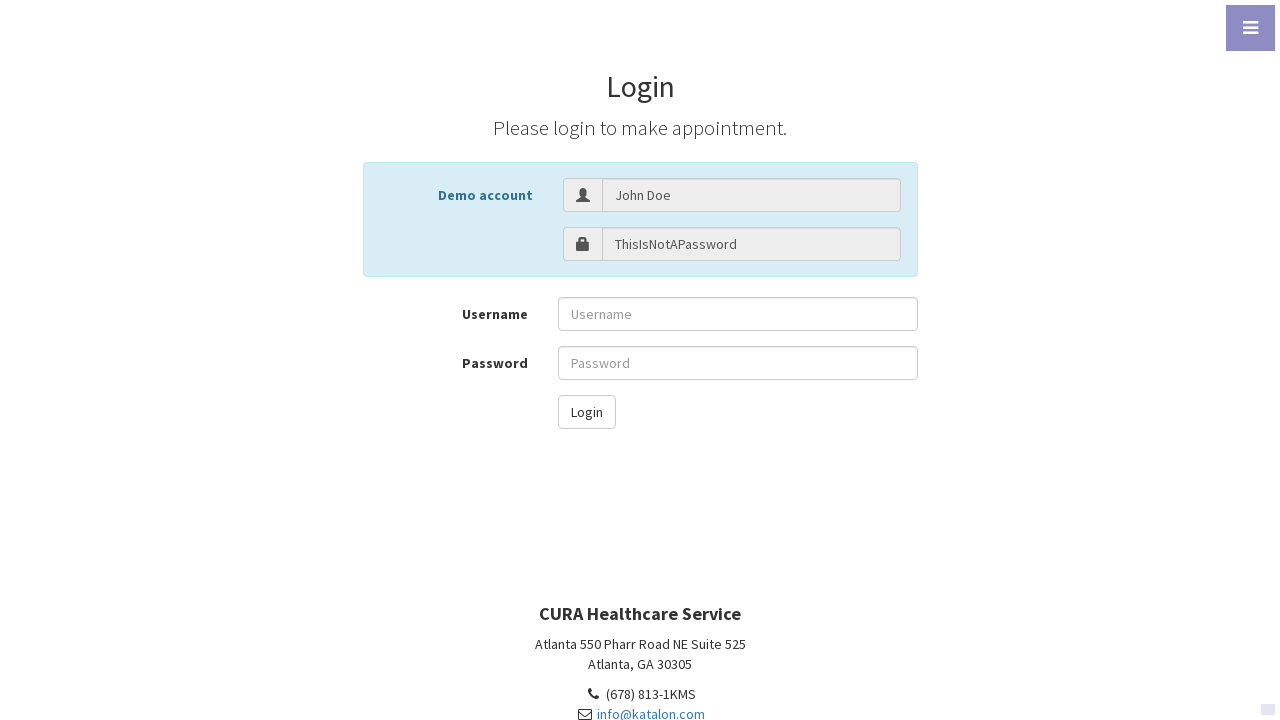

Verified redirect to login page (profile.php#login)
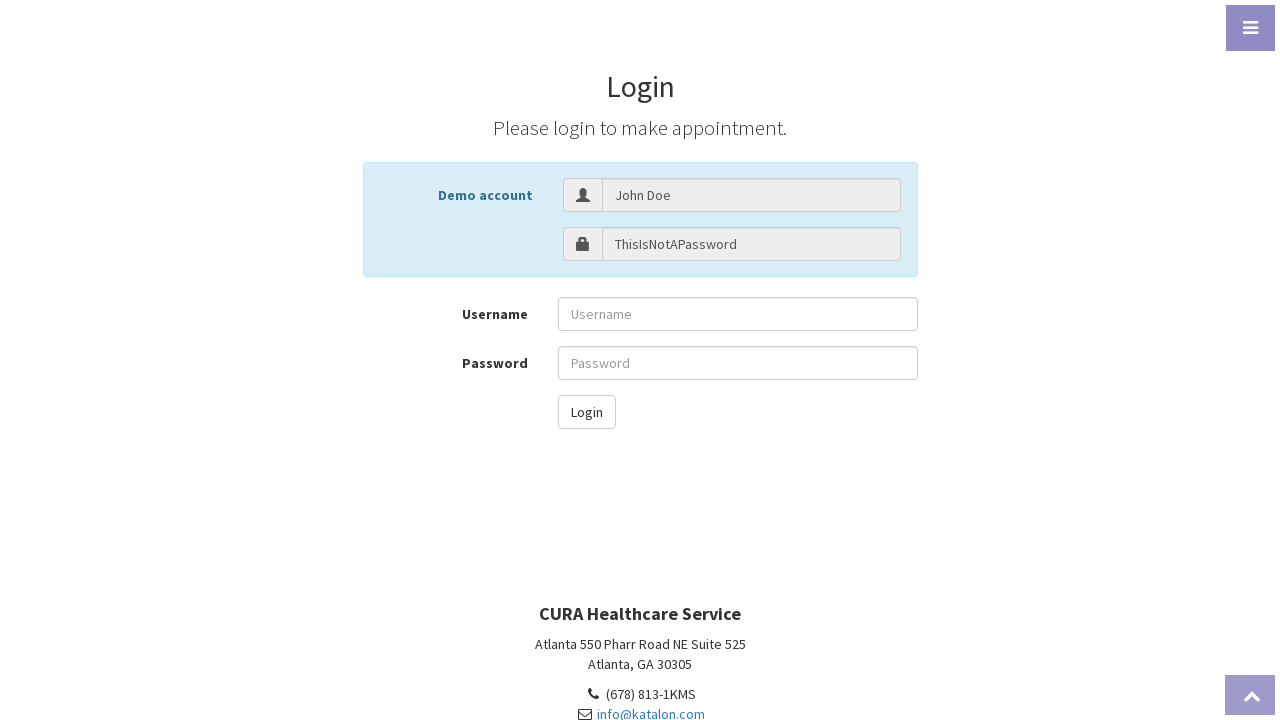

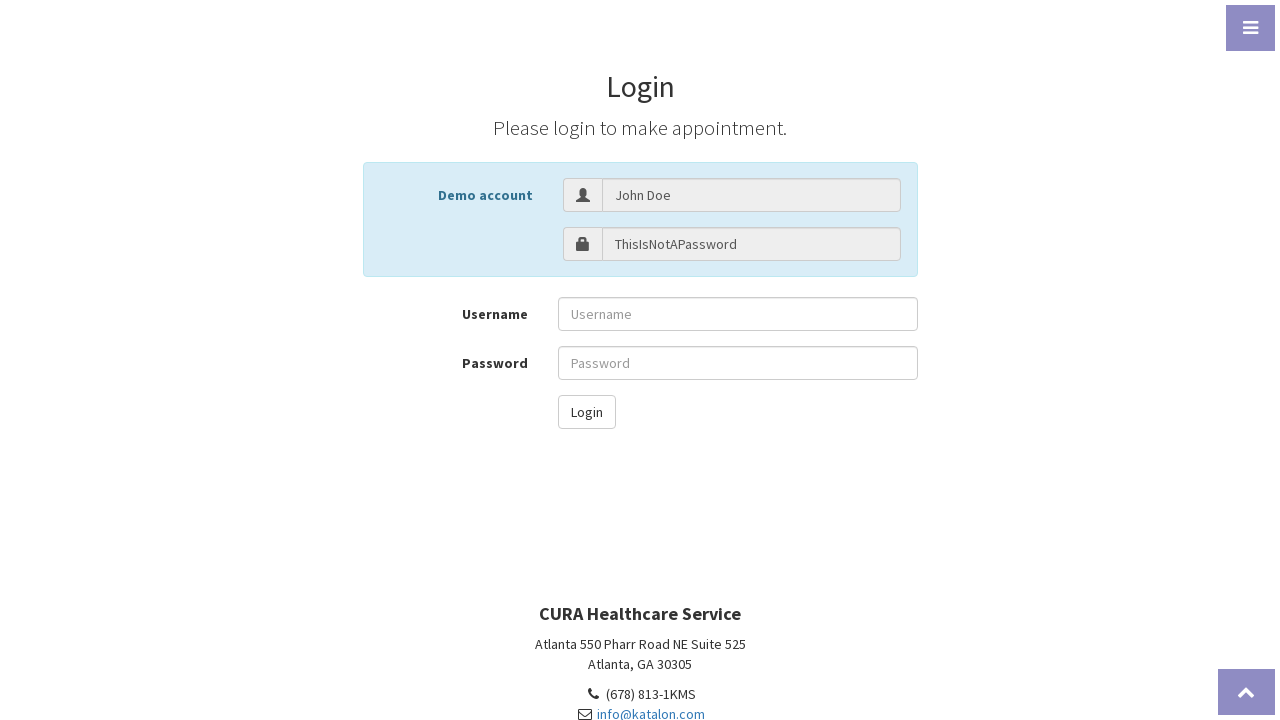